Navigates to an interactive SVG map of India, finds the Tripura state element among all states, and clicks on it to zoom in

Starting URL: https://www.amcharts.com/svg-maps/?map=india

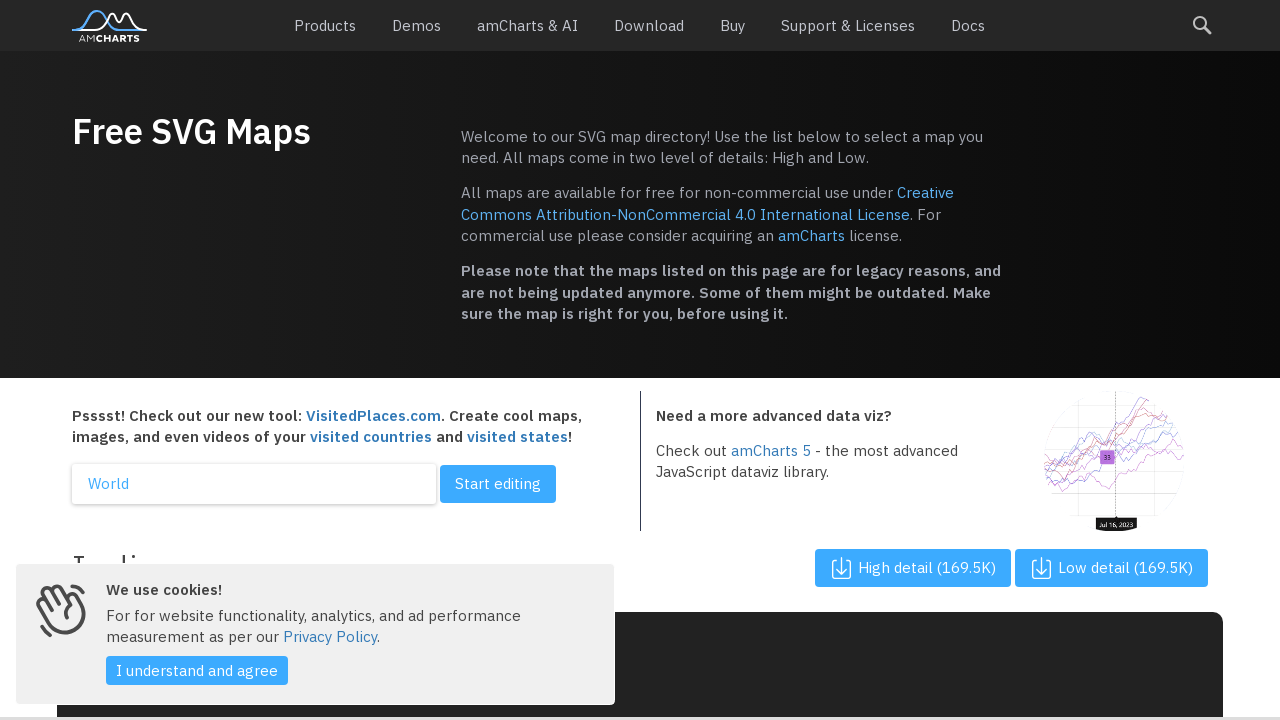

SVG map loaded
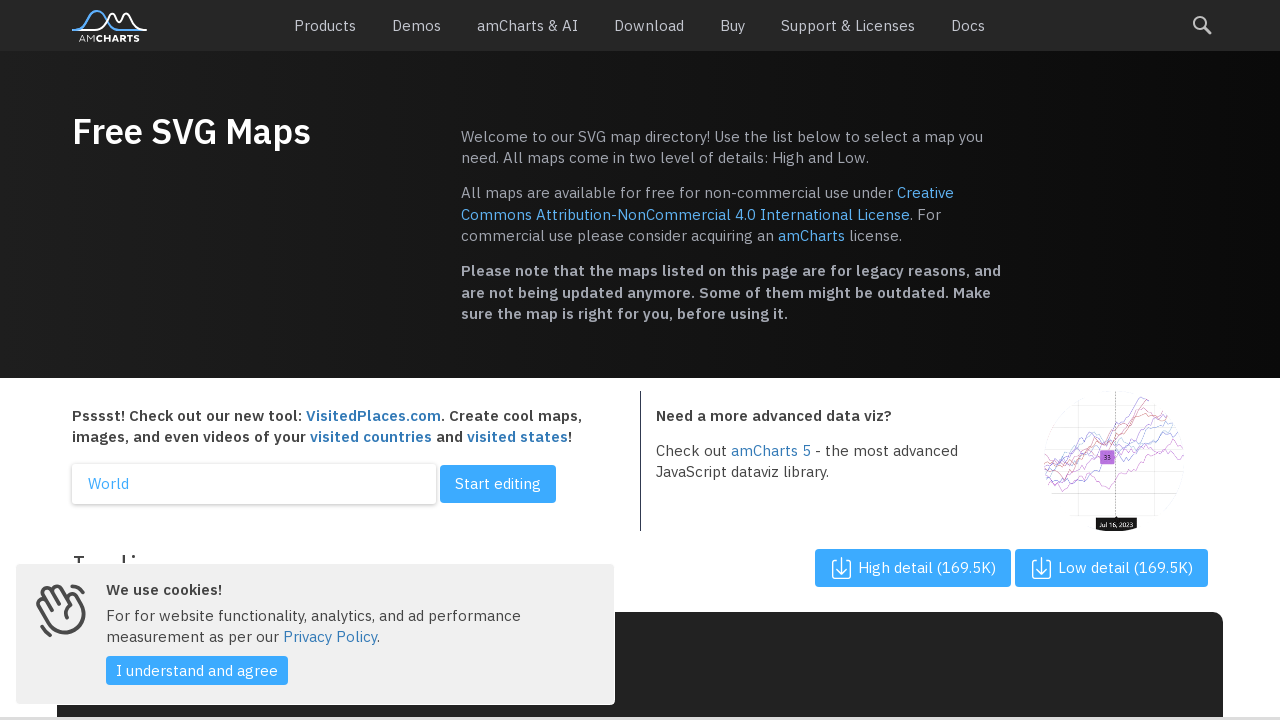

Located all state path elements in SVG map
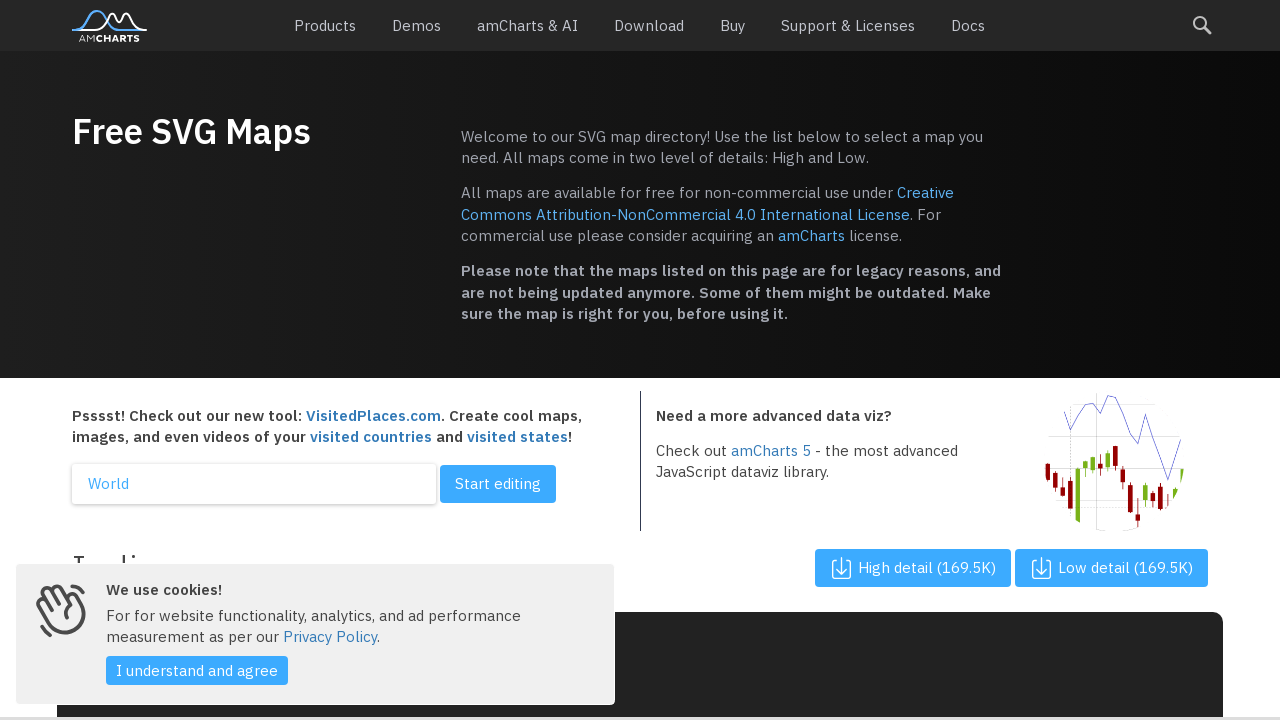

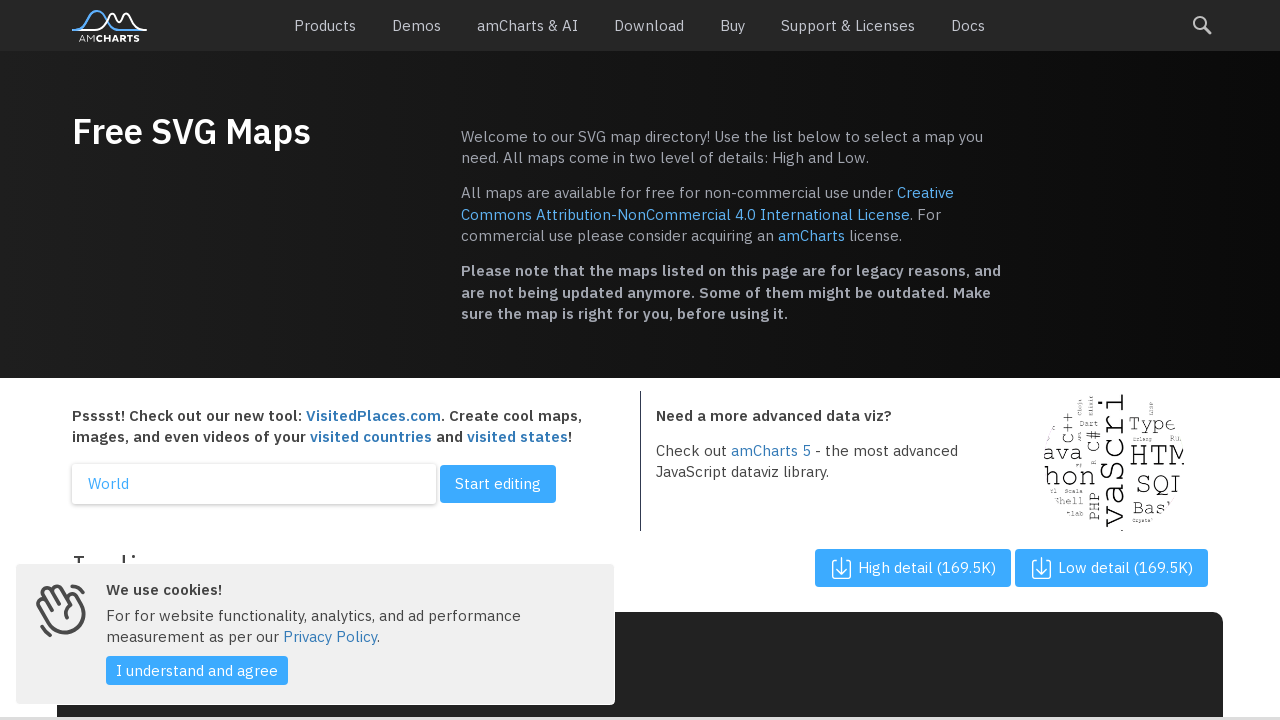